Tests an end-to-end flight booking flow by selecting origin and destination airports, choosing a departure date, increasing passenger count, selecting currency, and submitting the search form.

Starting URL: https://rahulshettyacademy.com/dropdownsPractise/

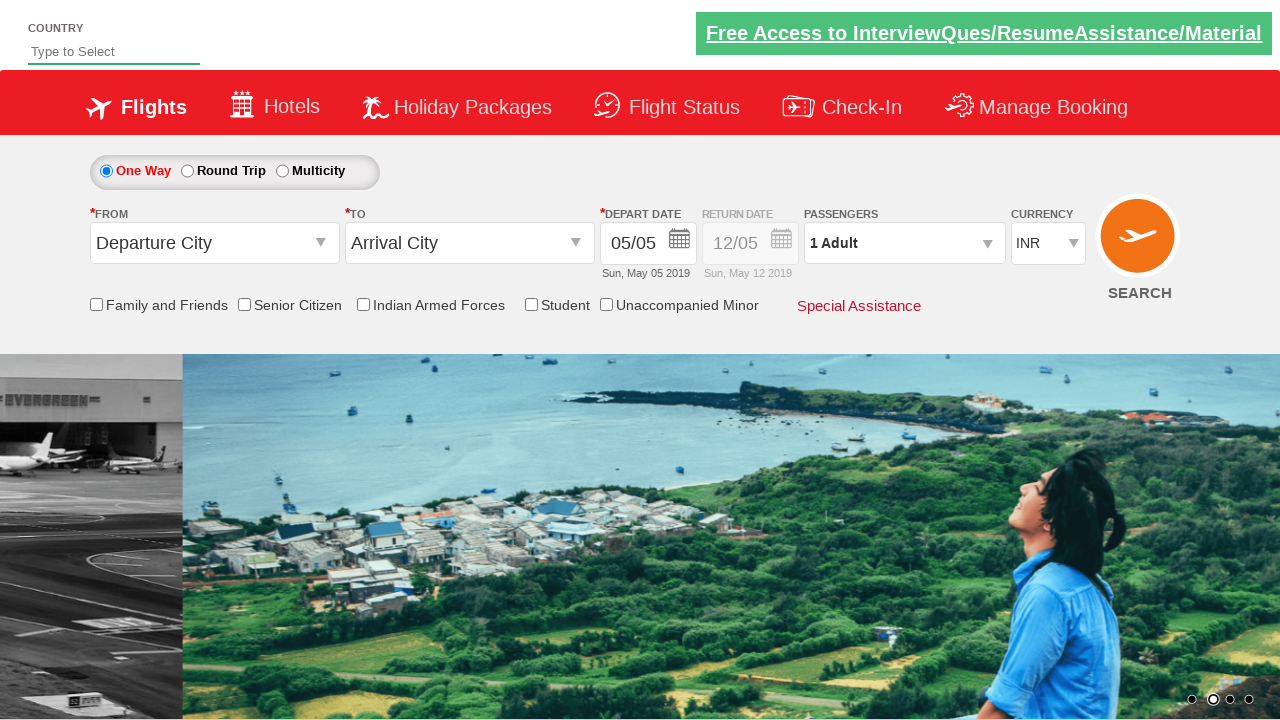

Clicked on origin station dropdown at (214, 243) on #ctl00_mainContent_ddl_originStation1_CTXT
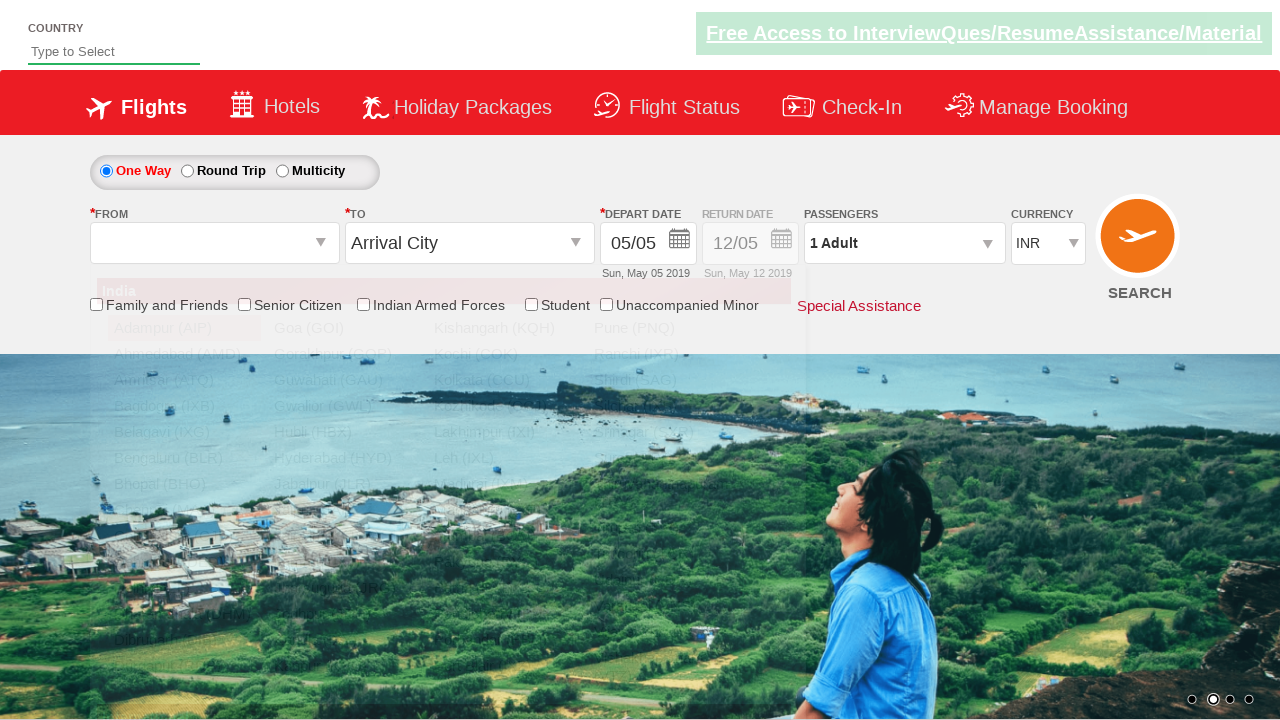

Selected Bangalore (BLR) as origin airport at (184, 458) on xpath=//a[@value='BLR']
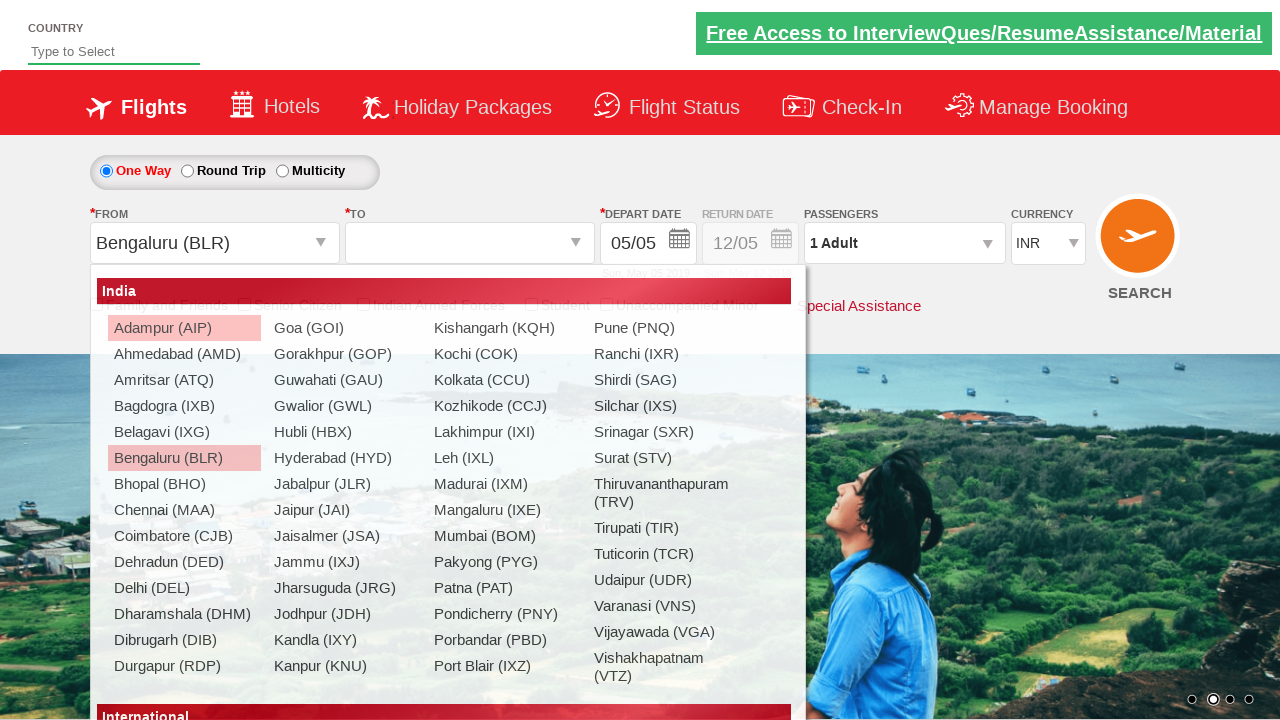

Destination dropdown became visible
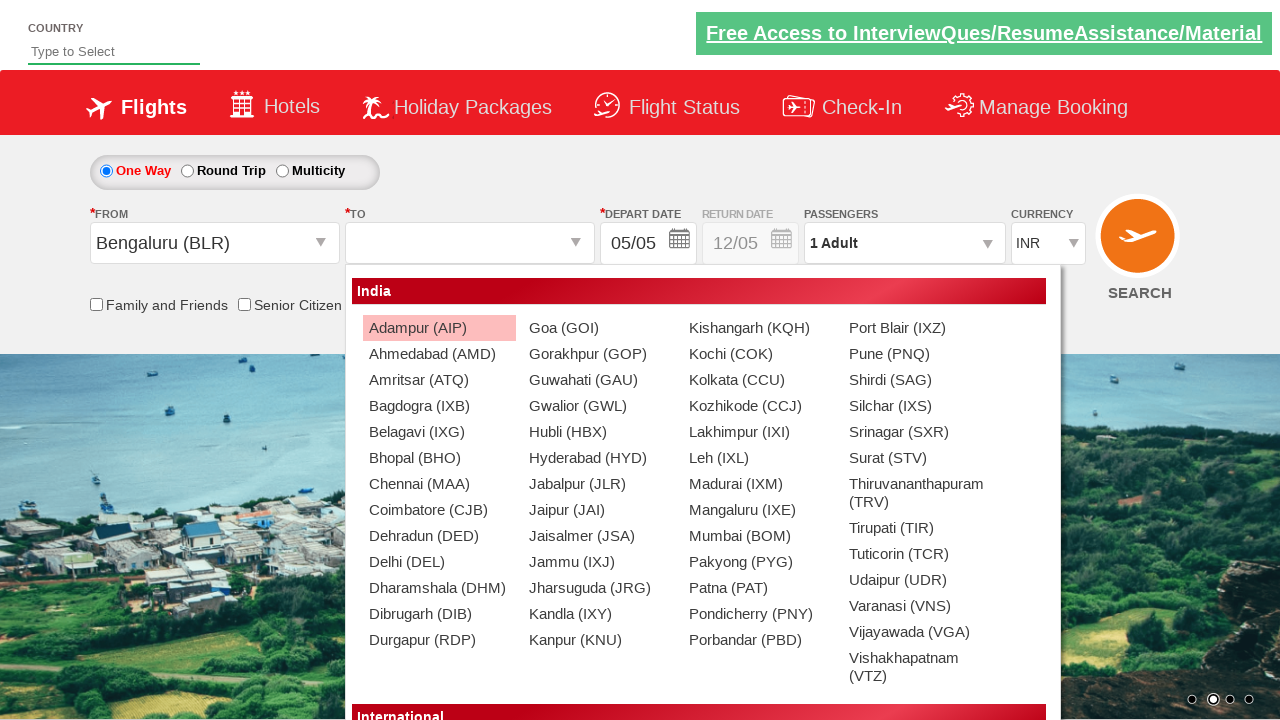

Selected Dehradun (DED) as destination airport at (439, 536) on xpath=//div[@id='ctl00_mainContent_ddl_destinationStation1_CTNR']//a[@value='DED
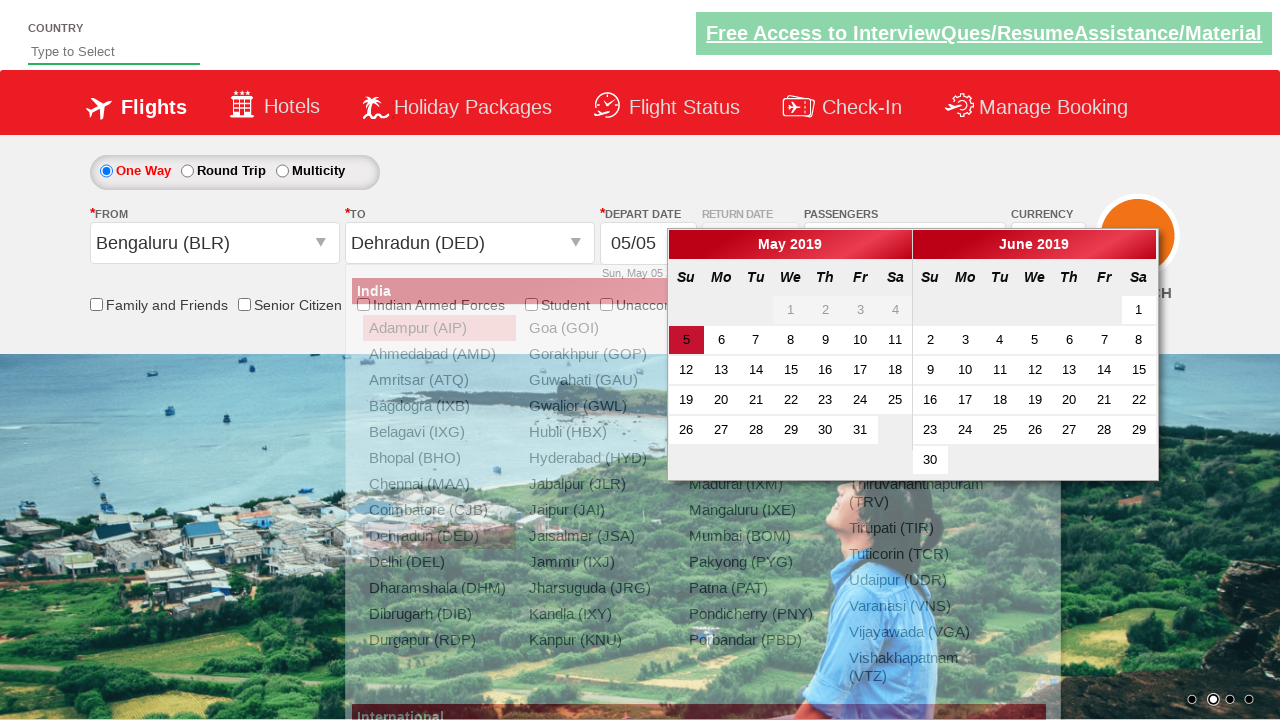

Selected departure date from calendar at (860, 340) on xpath=//table[@class='ui-datepicker-calendar']/tbody/tr[2]/td[6]
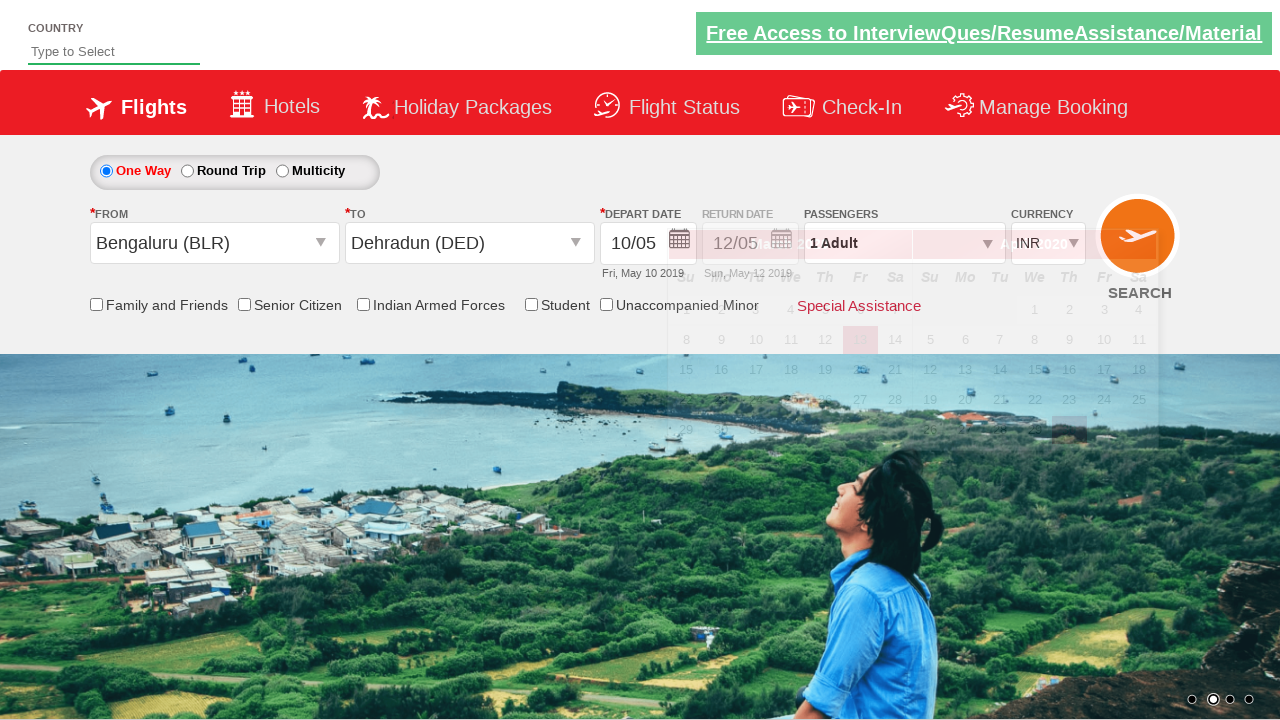

Clicked on passenger information dropdown at (904, 243) on #divpaxinfo
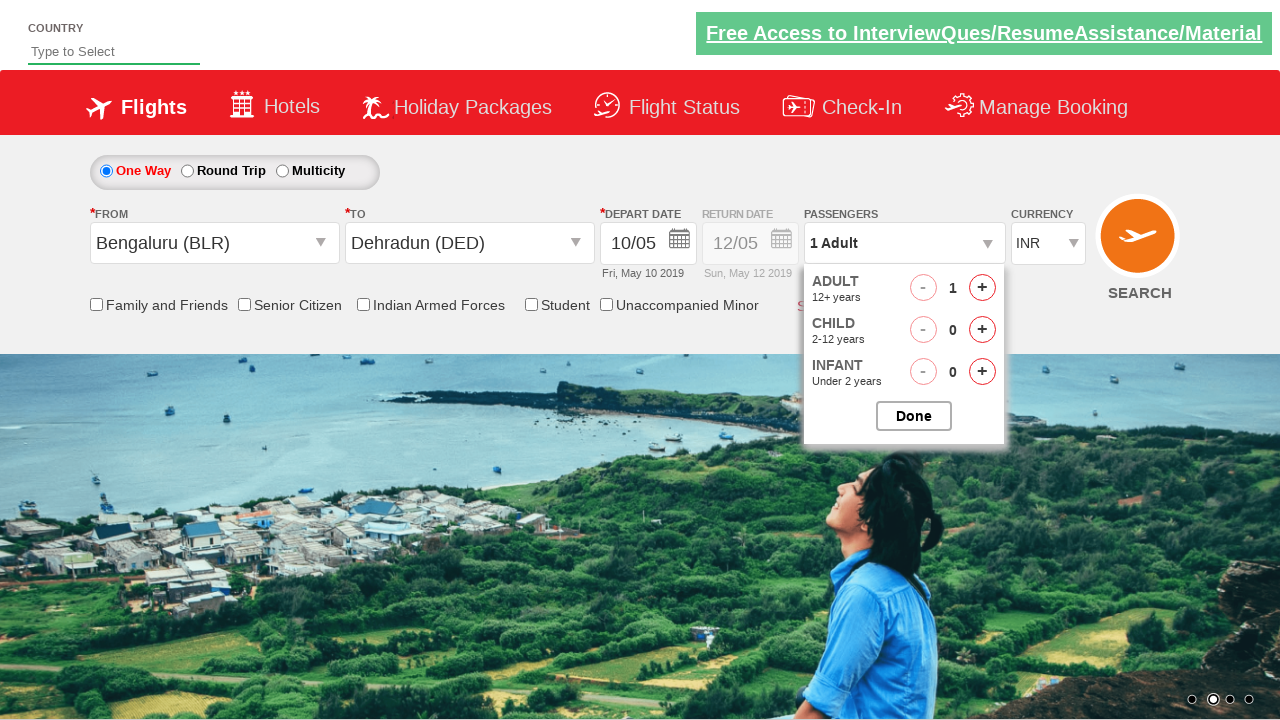

Adult passenger increment button became visible
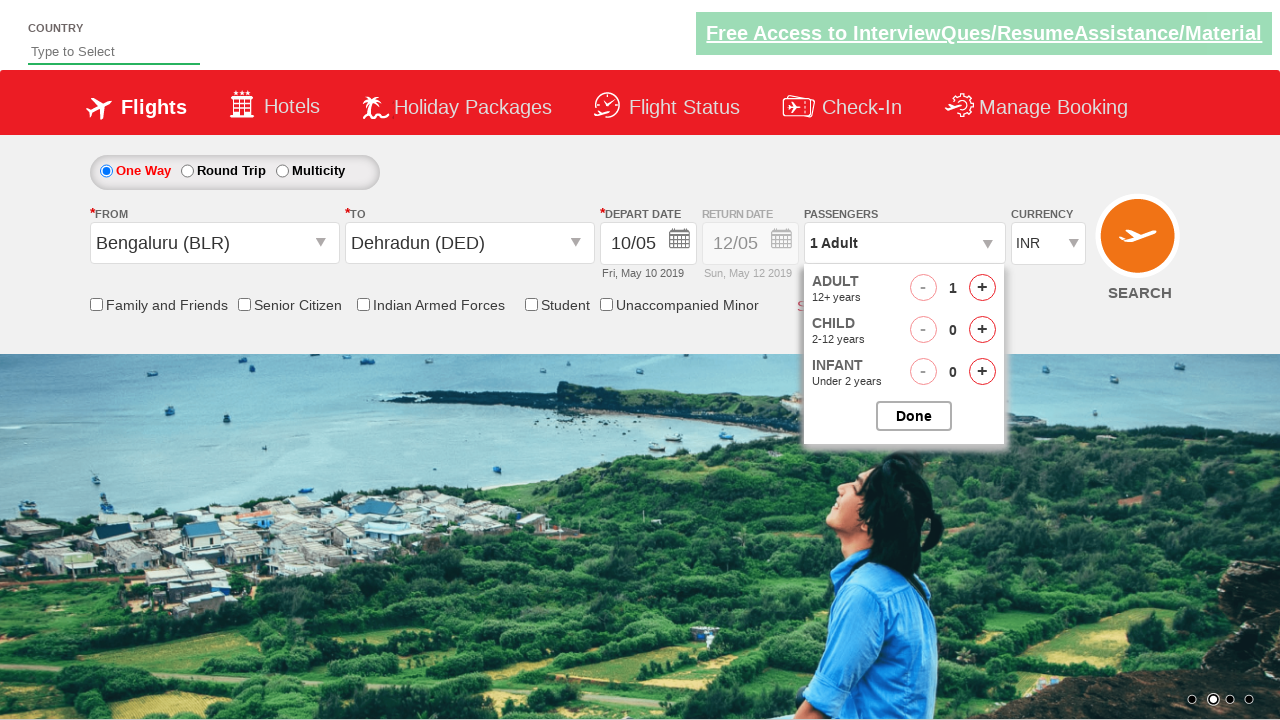

Incremented adult passenger count (1st click) at (982, 288) on #hrefIncAdt
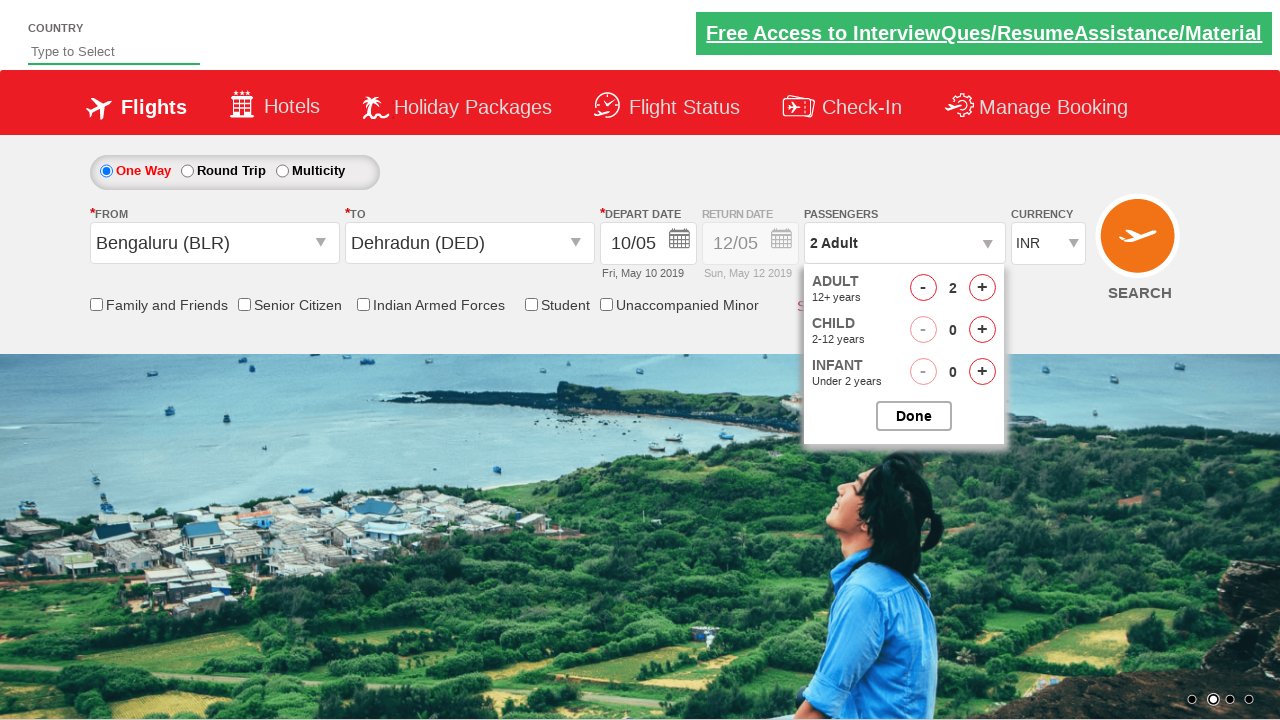

Incremented adult passenger count (2nd click) at (982, 288) on #hrefIncAdt
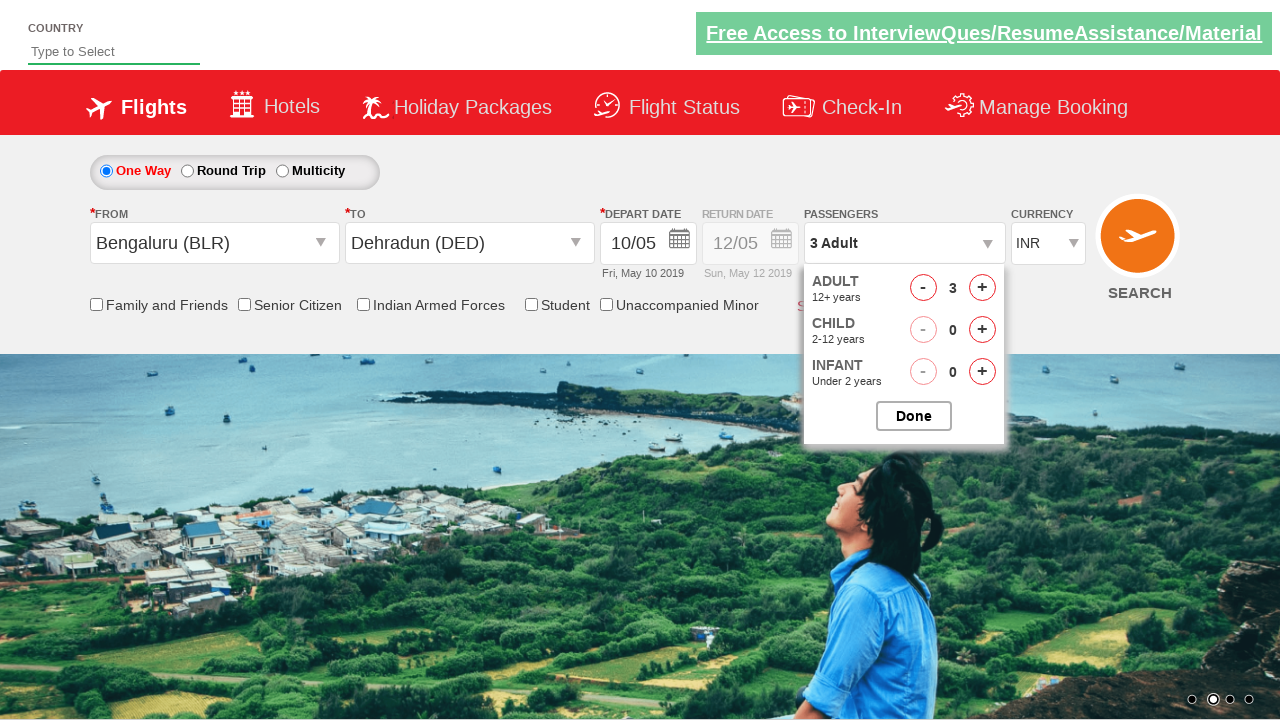

Incremented adult passenger count (3rd click) - now 4 adults total at (982, 288) on #hrefIncAdt
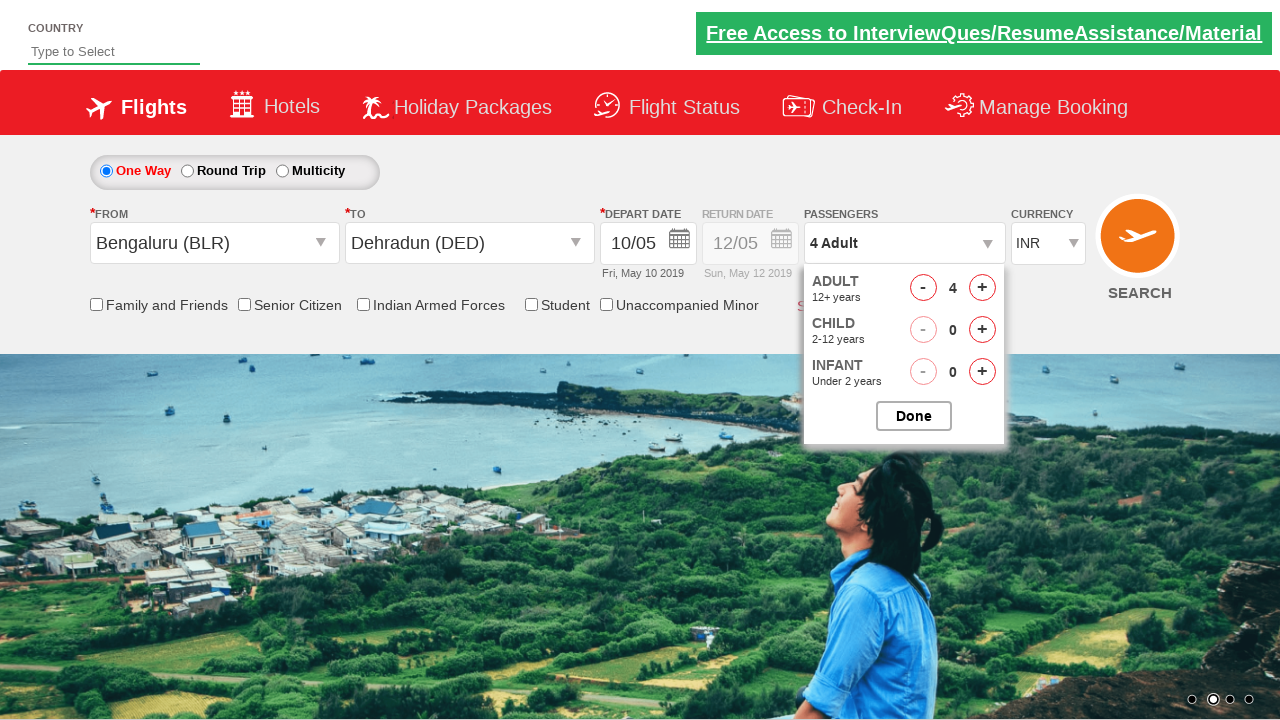

Selected AED as currency on select[name='ctl00$mainContent$DropDownListCurrency']
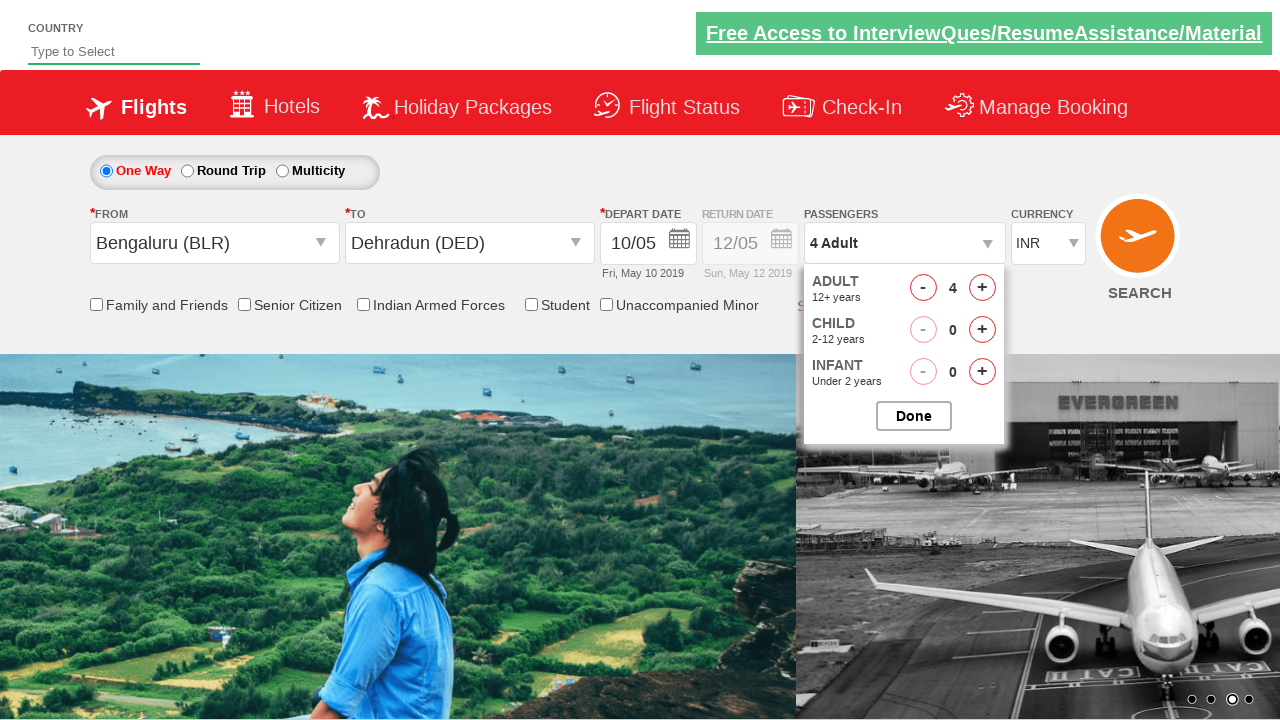

Clicked Find Flights button to submit search at (1140, 245) on input[name='ctl00$mainContent$btn_FindFlights']
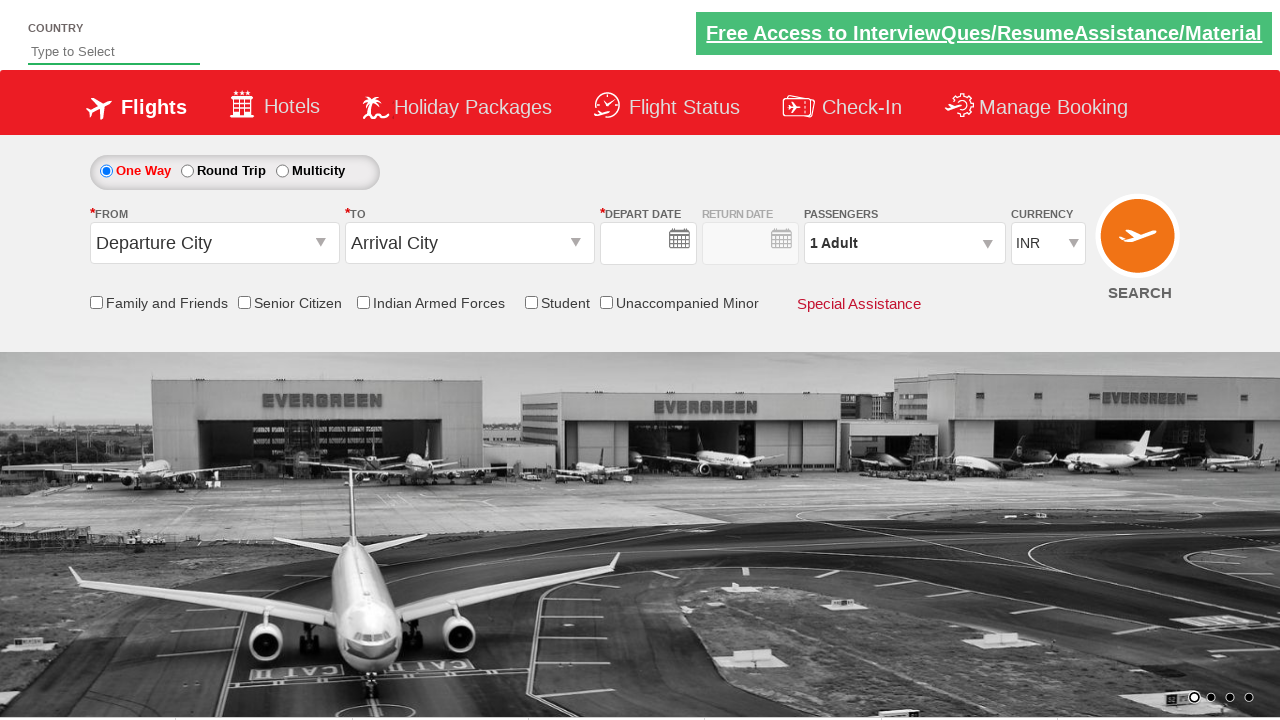

Flight search results page loaded successfully
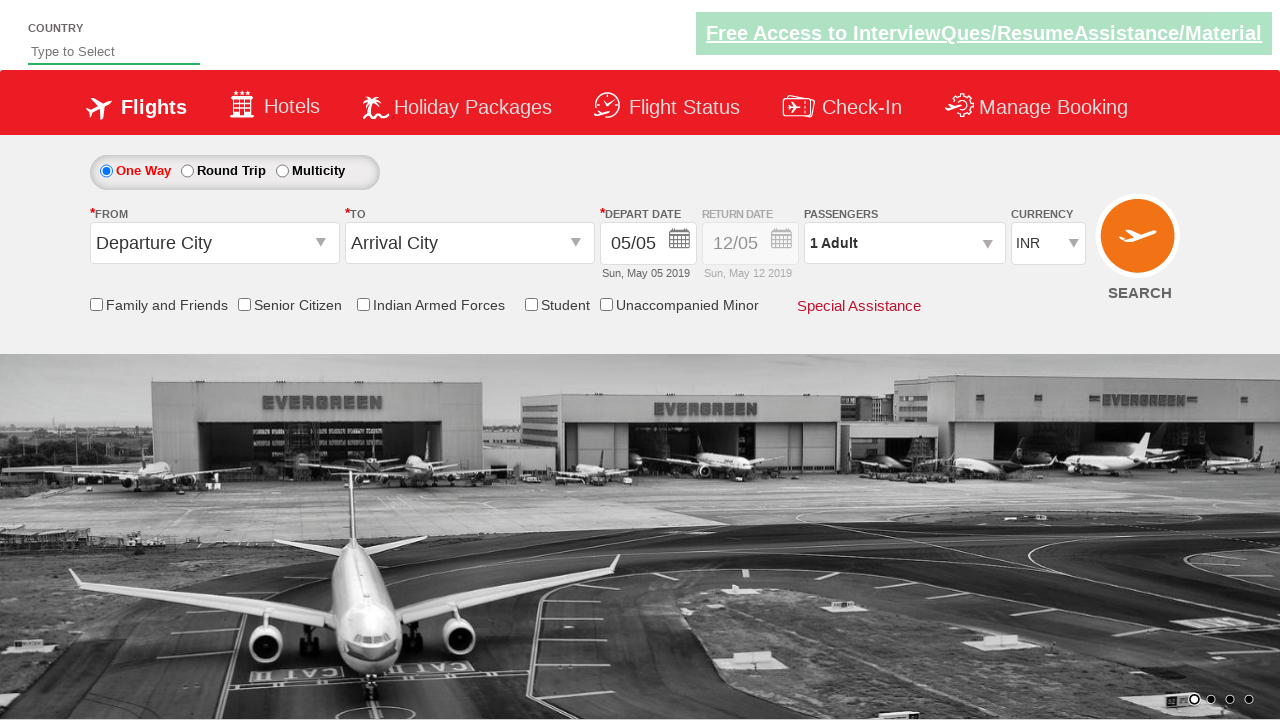

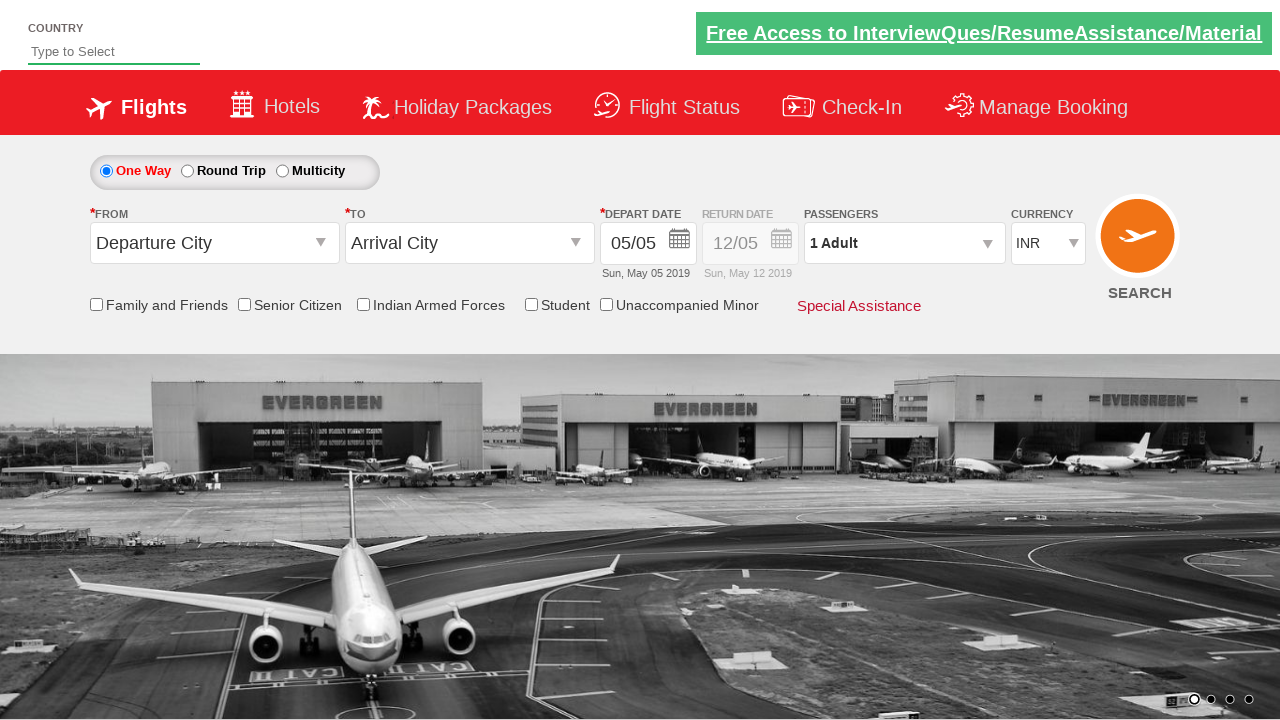